Tests AJAX functionality by clicking a button and waiting for dynamically loaded content to appear

Starting URL: http://uitestingplayground.com/ajax

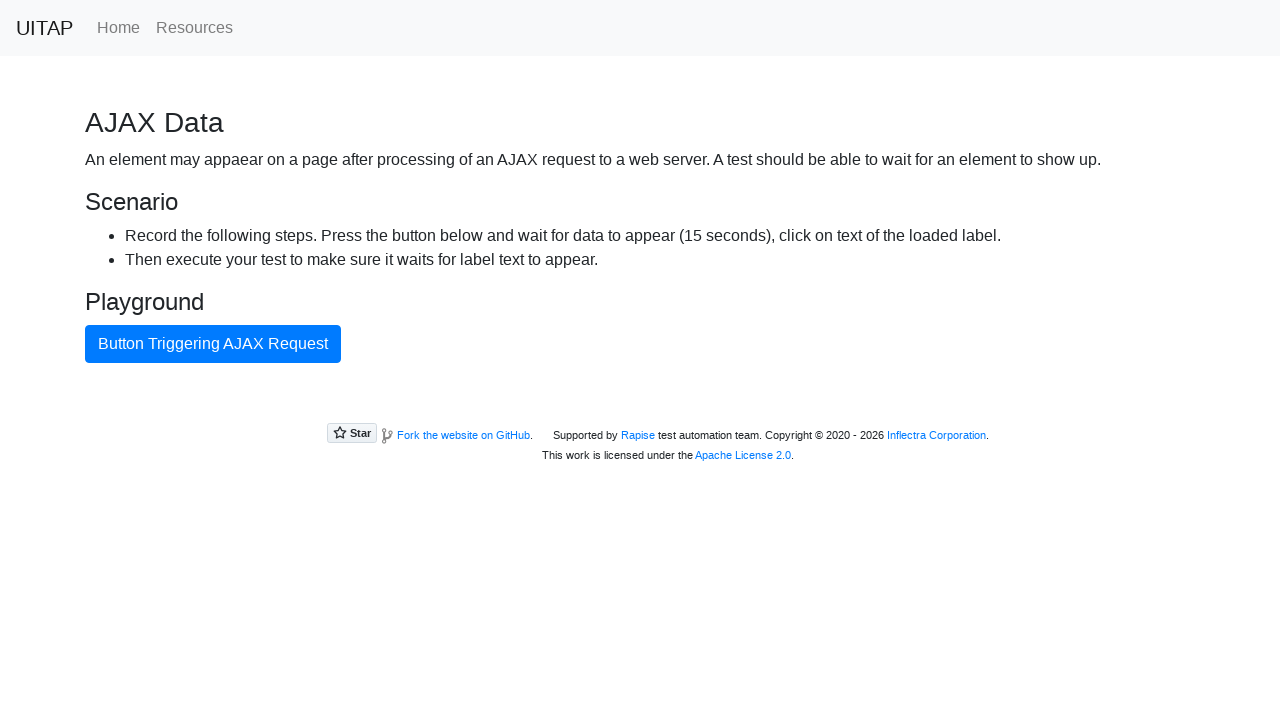

Clicked AJAX button to trigger request at (213, 344) on button#ajaxButton
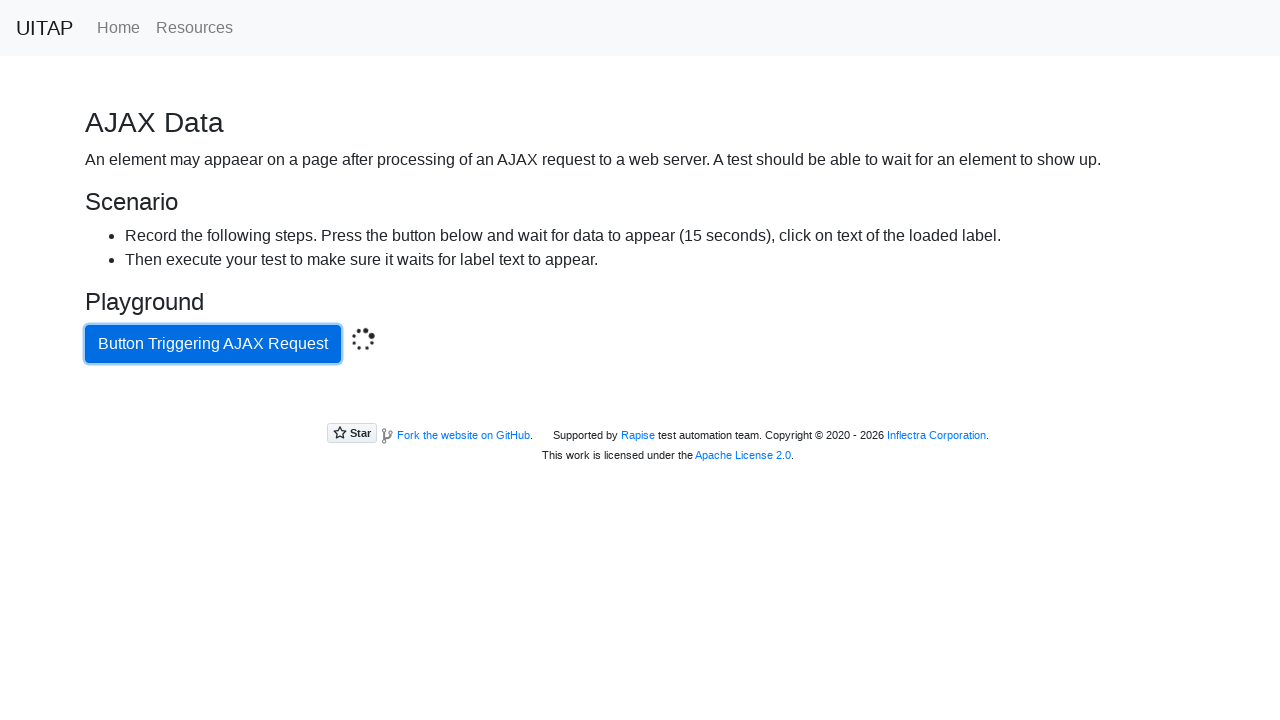

Success message appeared after AJAX request completed
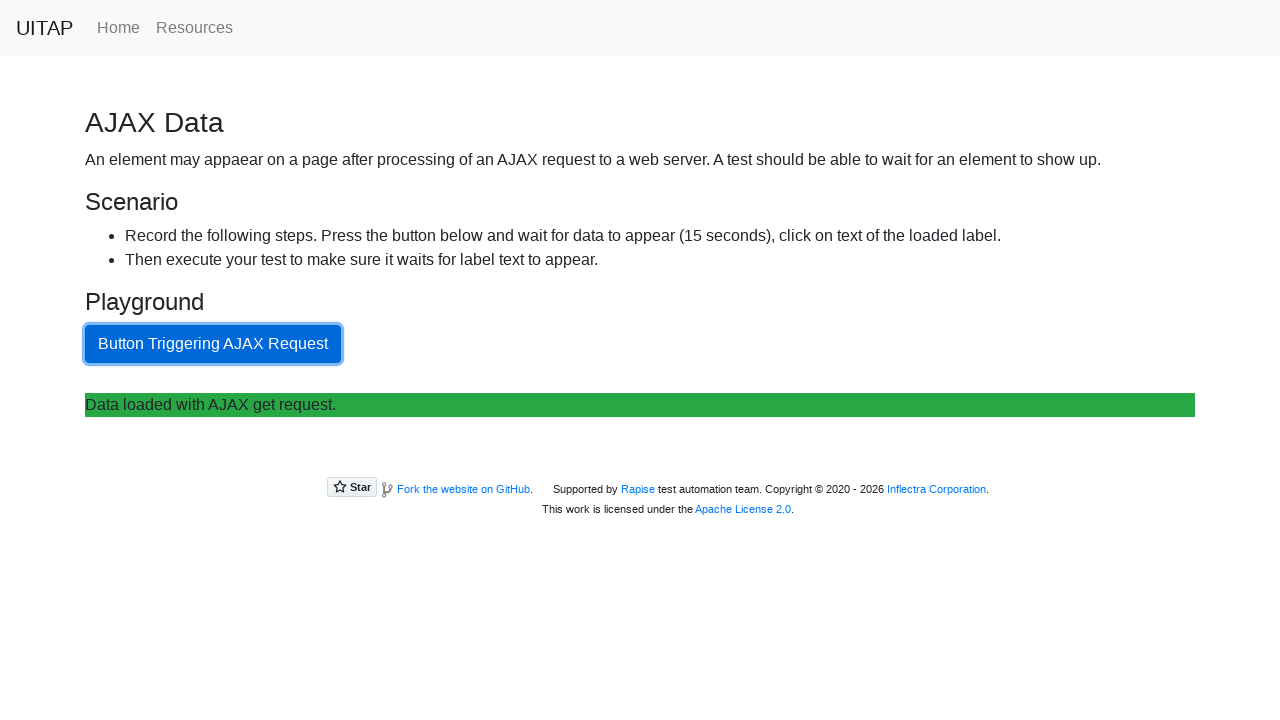

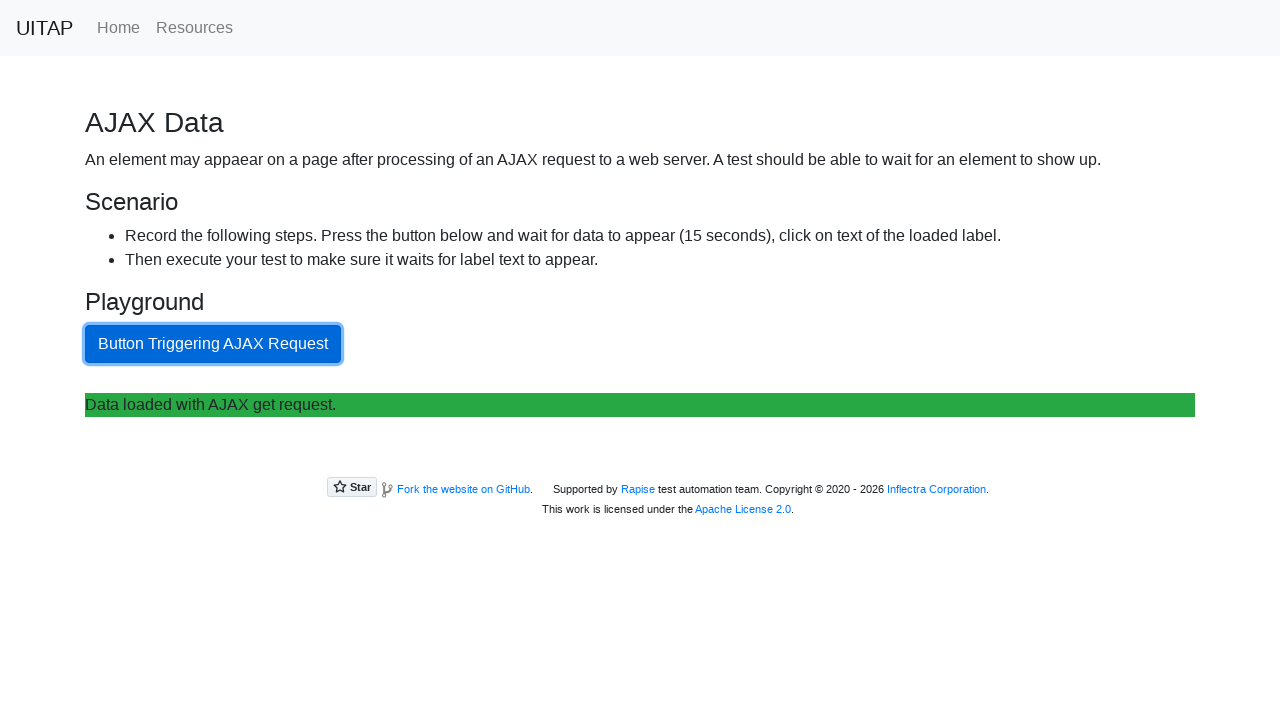